Tests that the login button on the Sauce Demo homepage exists and can be clicked

Starting URL: https://www.saucedemo.com/

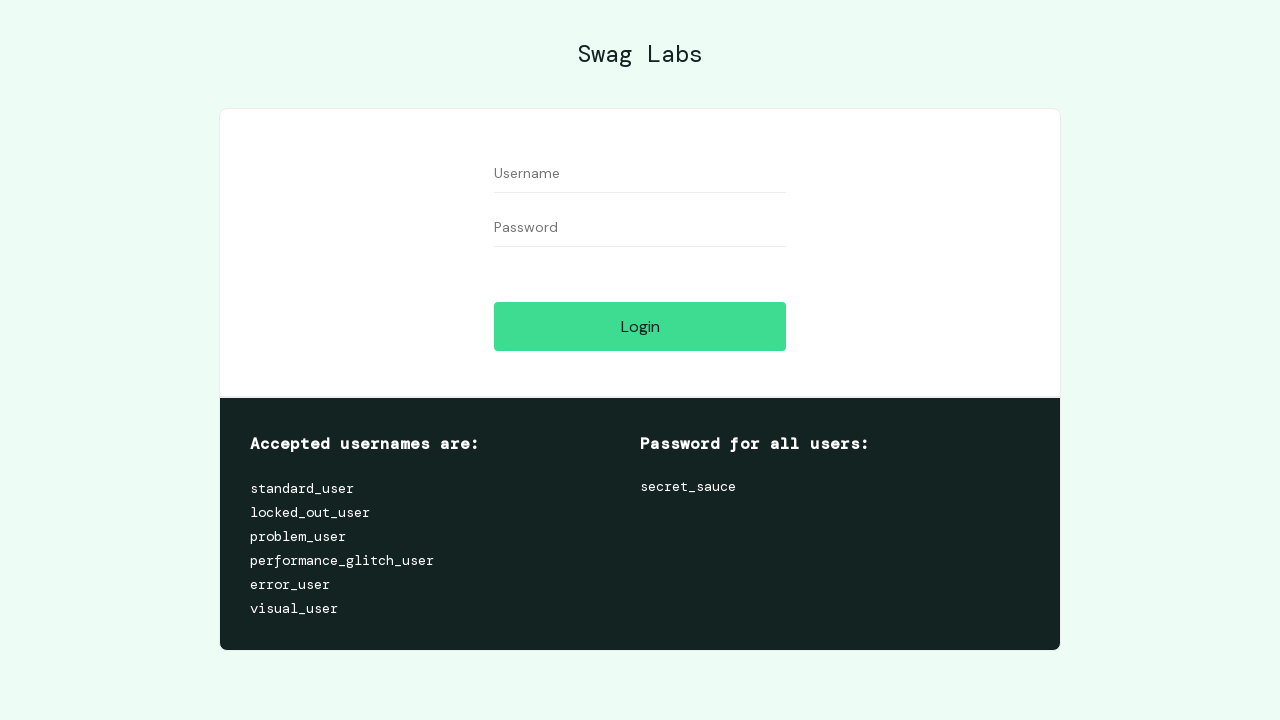

Clicked the login button on Sauce Demo homepage at (640, 326) on #login-button
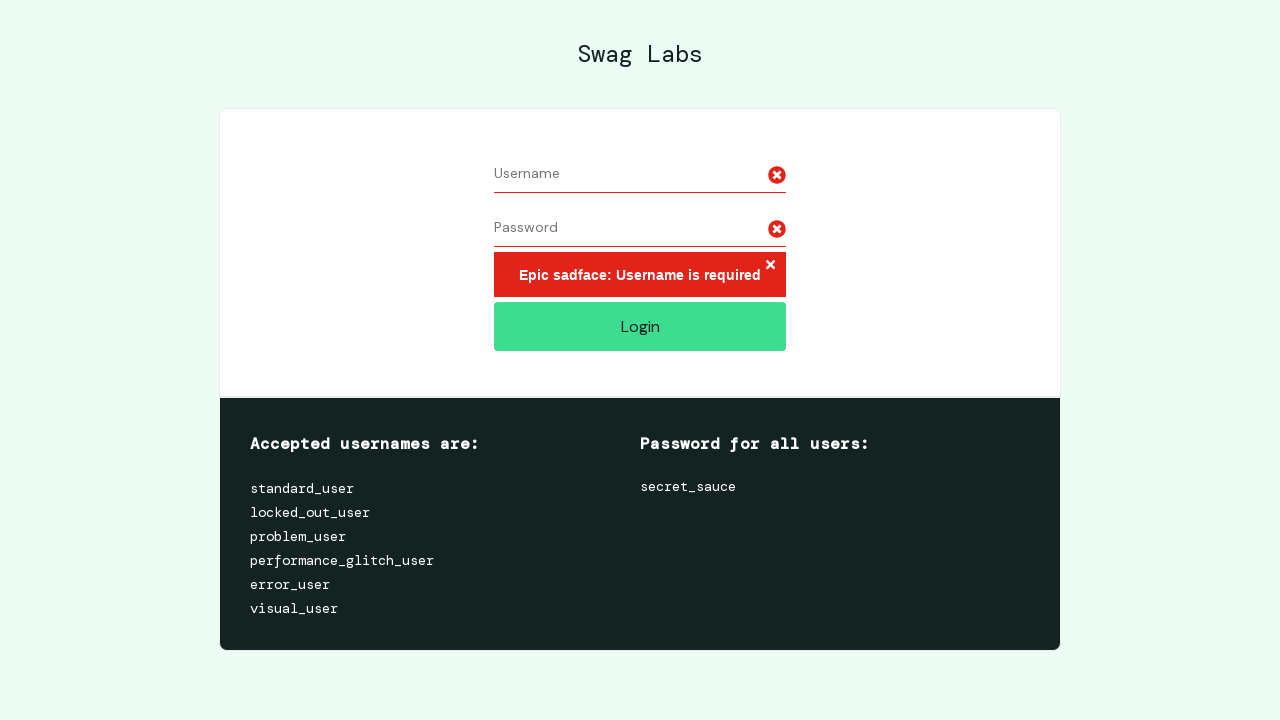

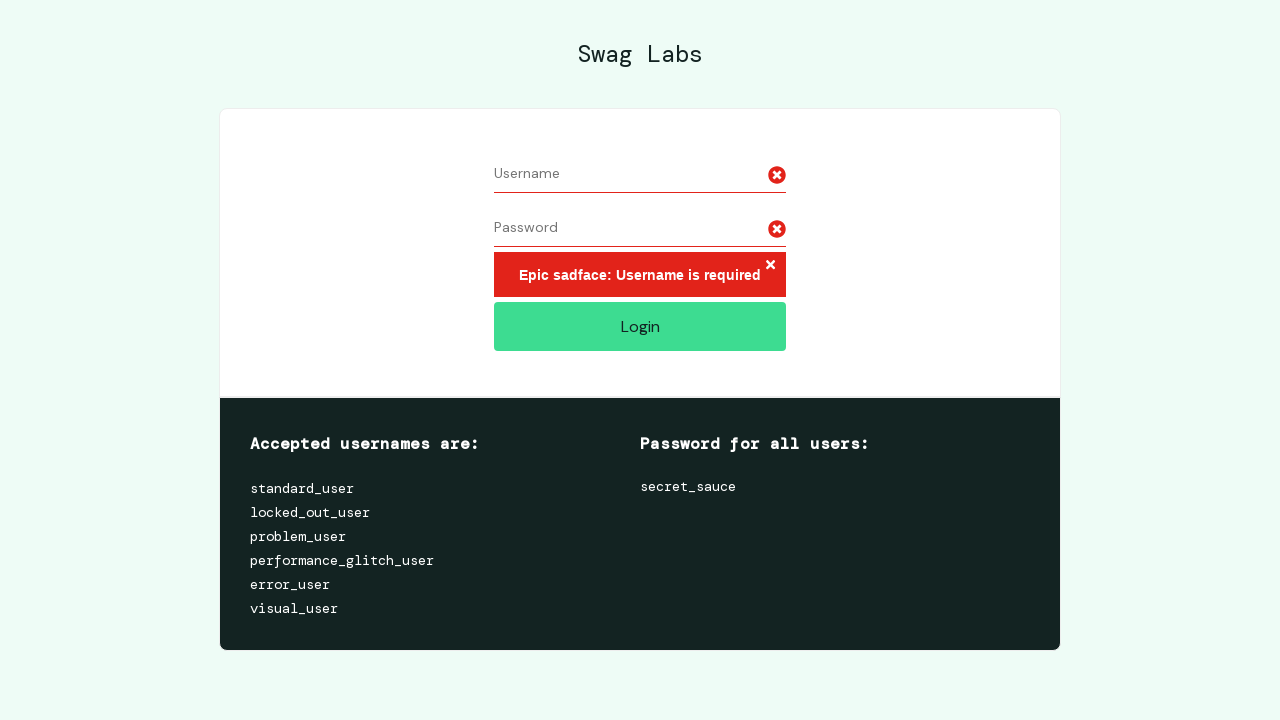